Tests various button properties including position, color, and size, then clicks a button to navigate to the home page

Starting URL: https://www.leafground.com/button.xhtml

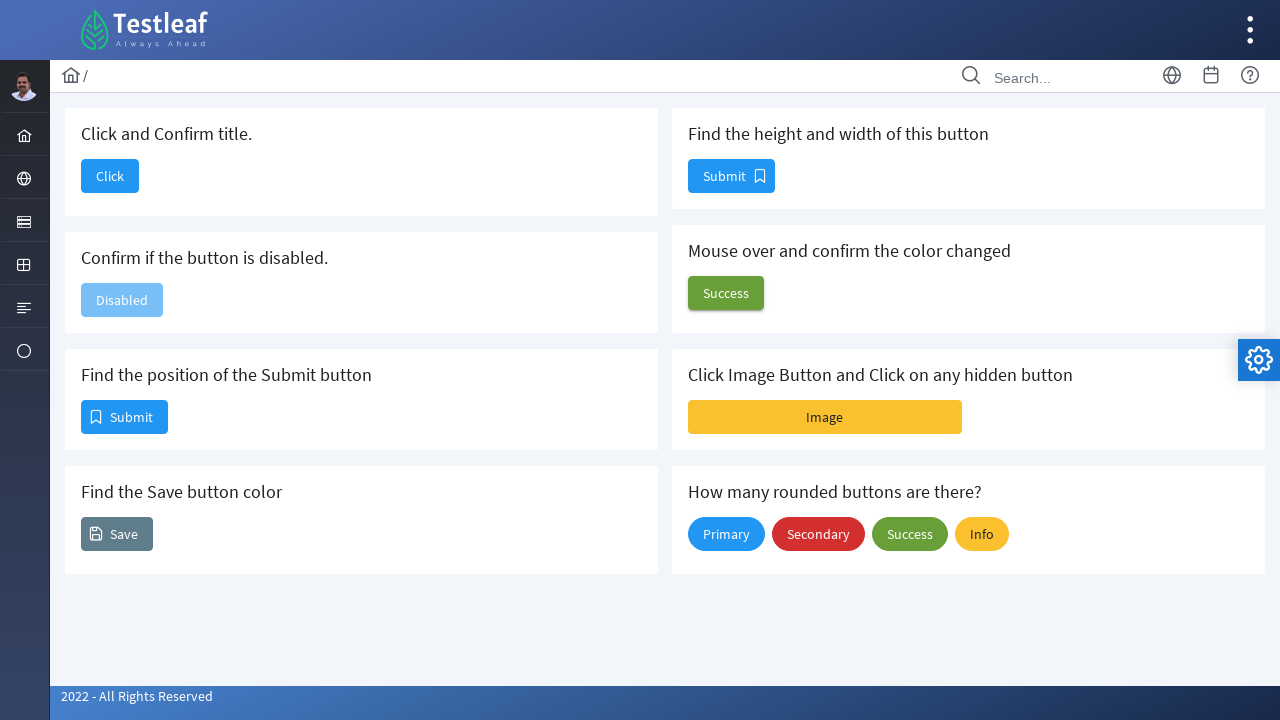

Retrieved bounding box of position button
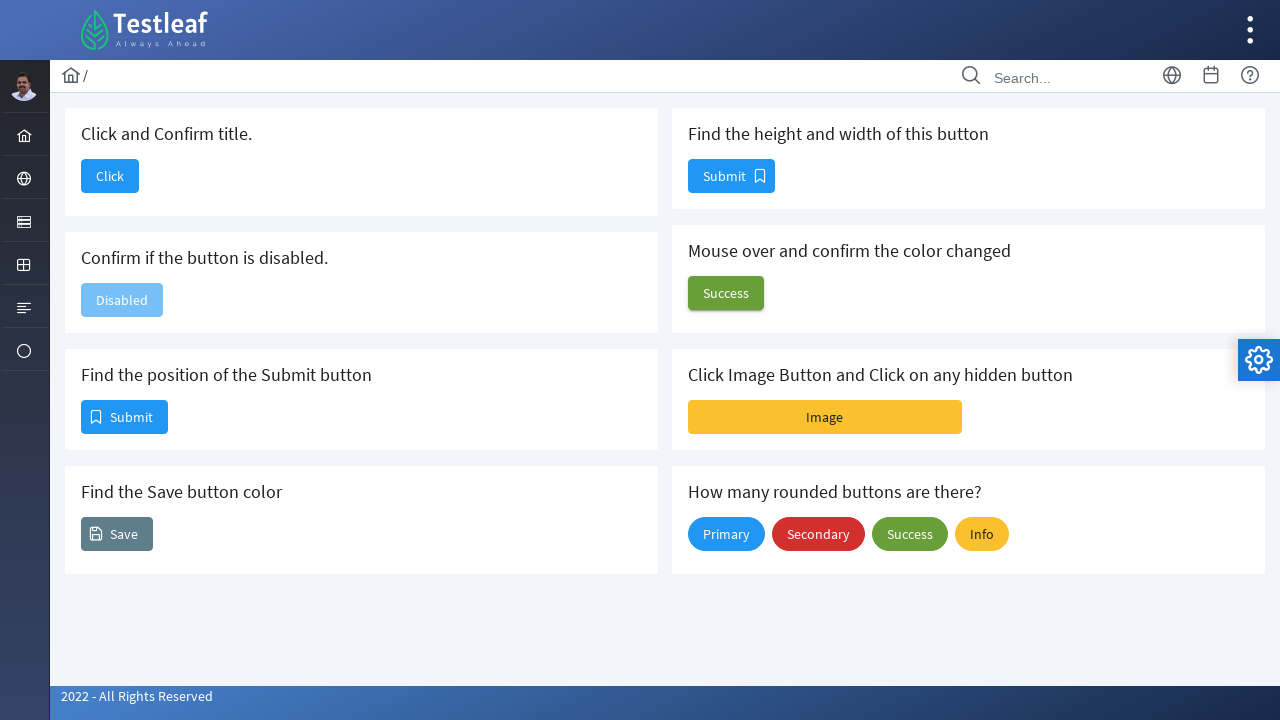

Button position logged - X: 81, Y: 400
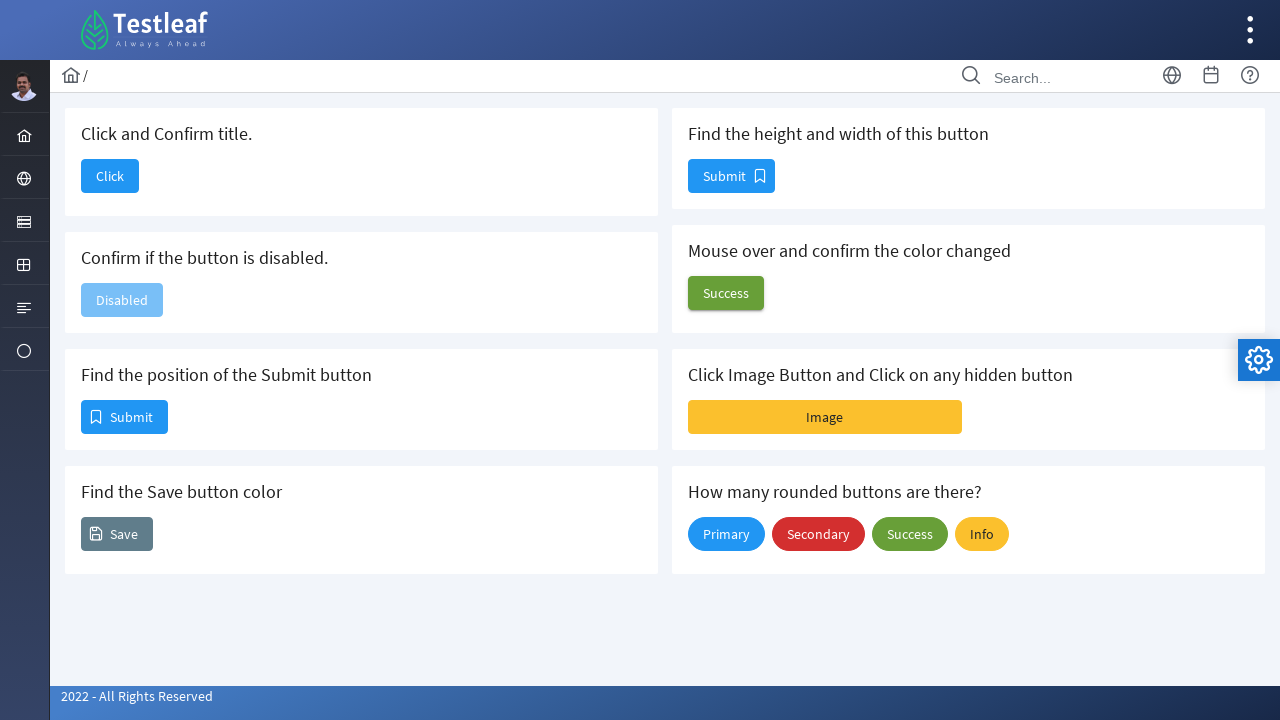

Retrieved background color of button
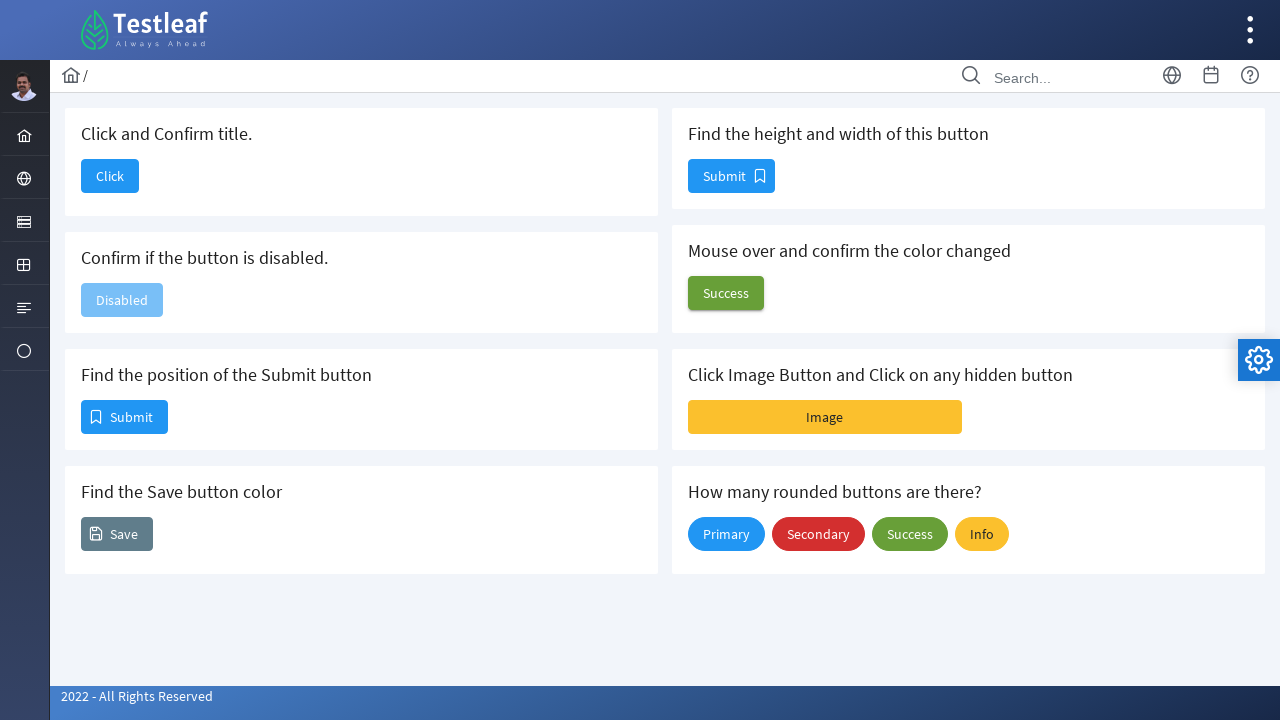

Button color logged - rgb(96, 125, 139) none repeat scroll 0% 0% / auto padding-box border-box
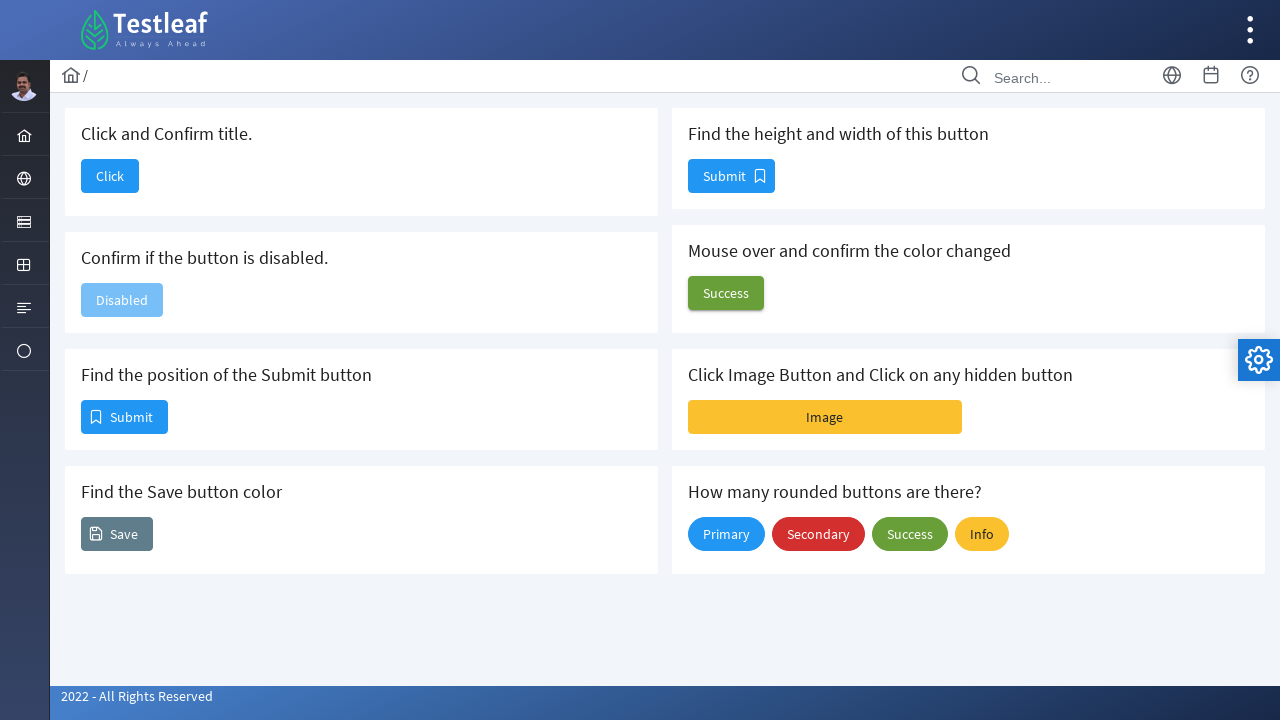

Retrieved bounding box of size button
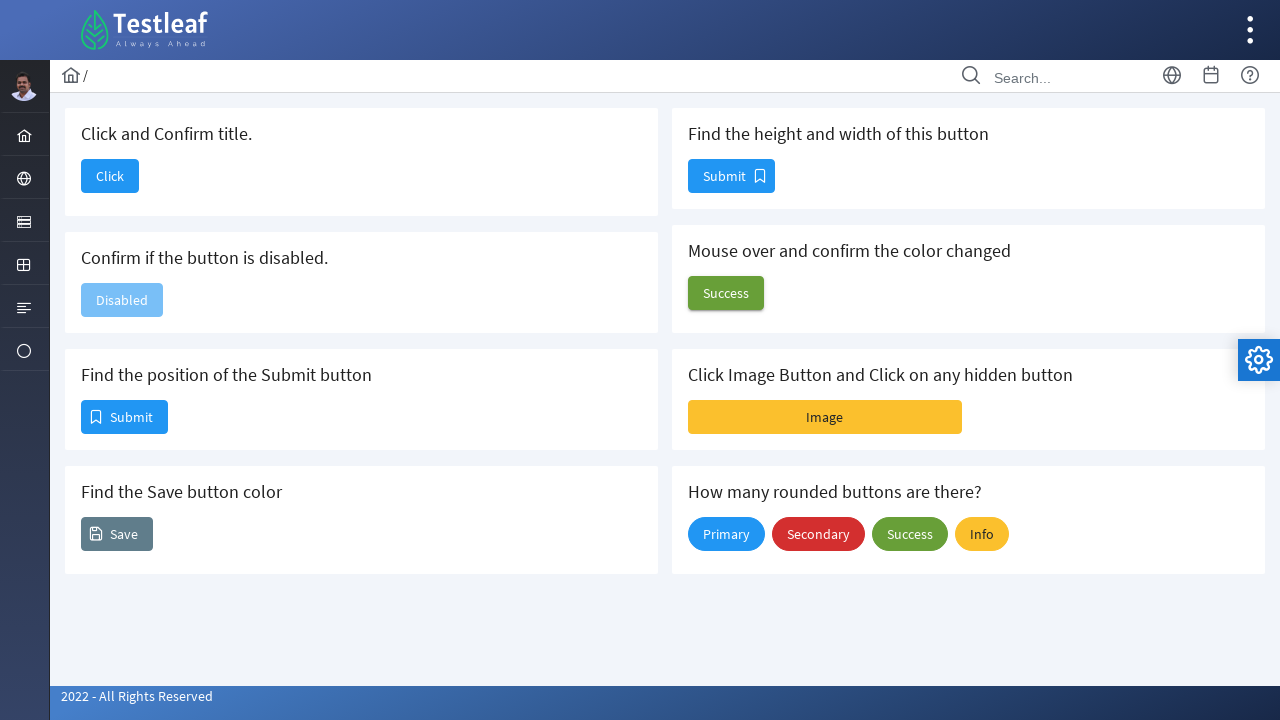

Button size logged - Height: 34, Width: 87
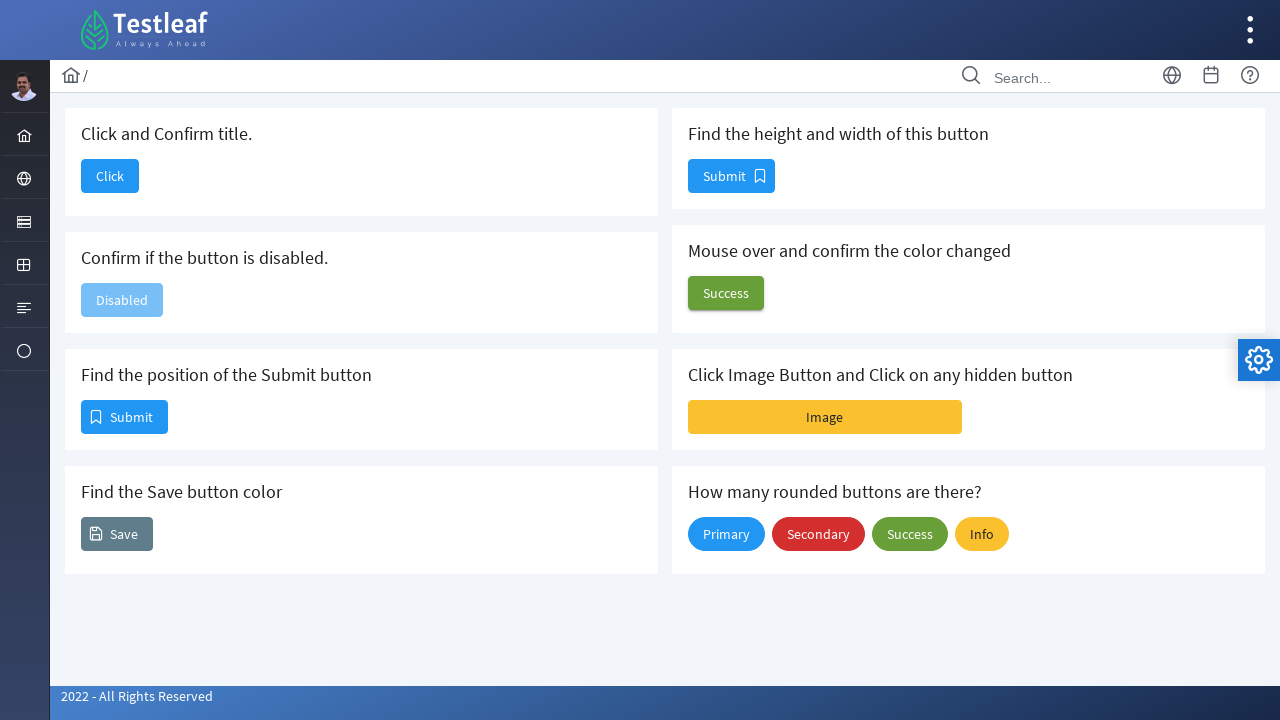

Clicked button to navigate to home page at (110, 176) on #j_idt88\:j_idt90
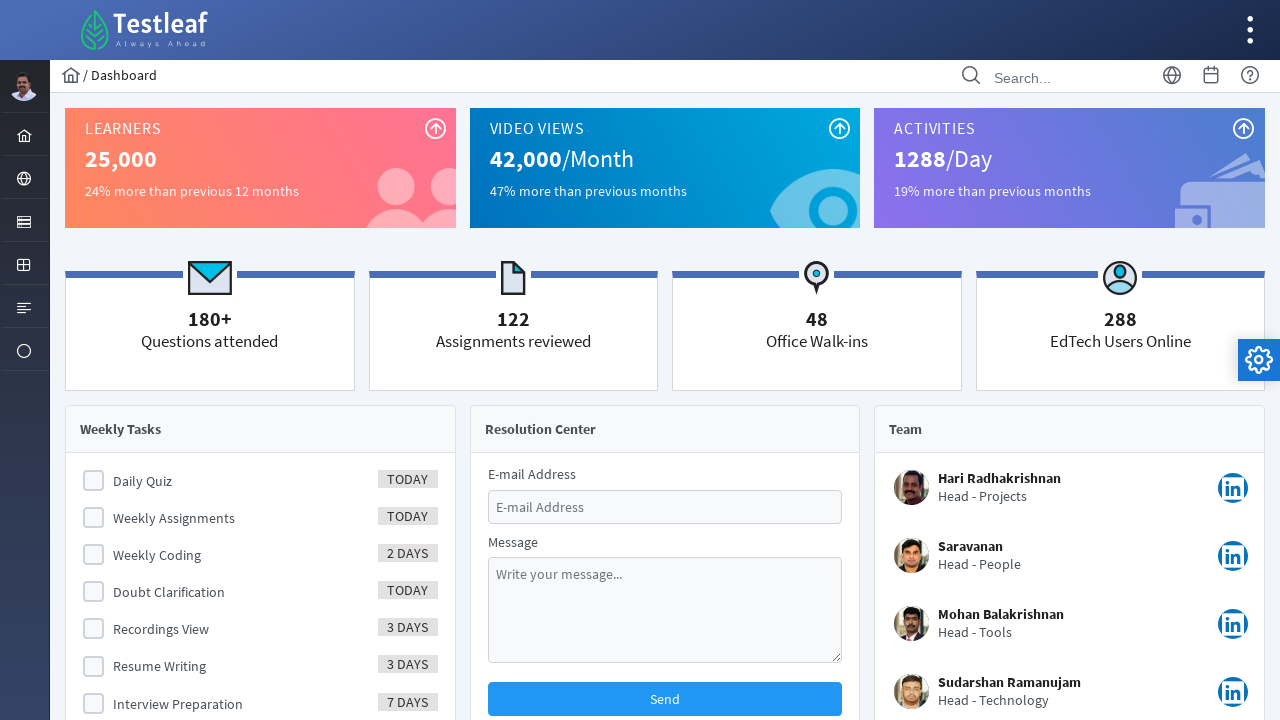

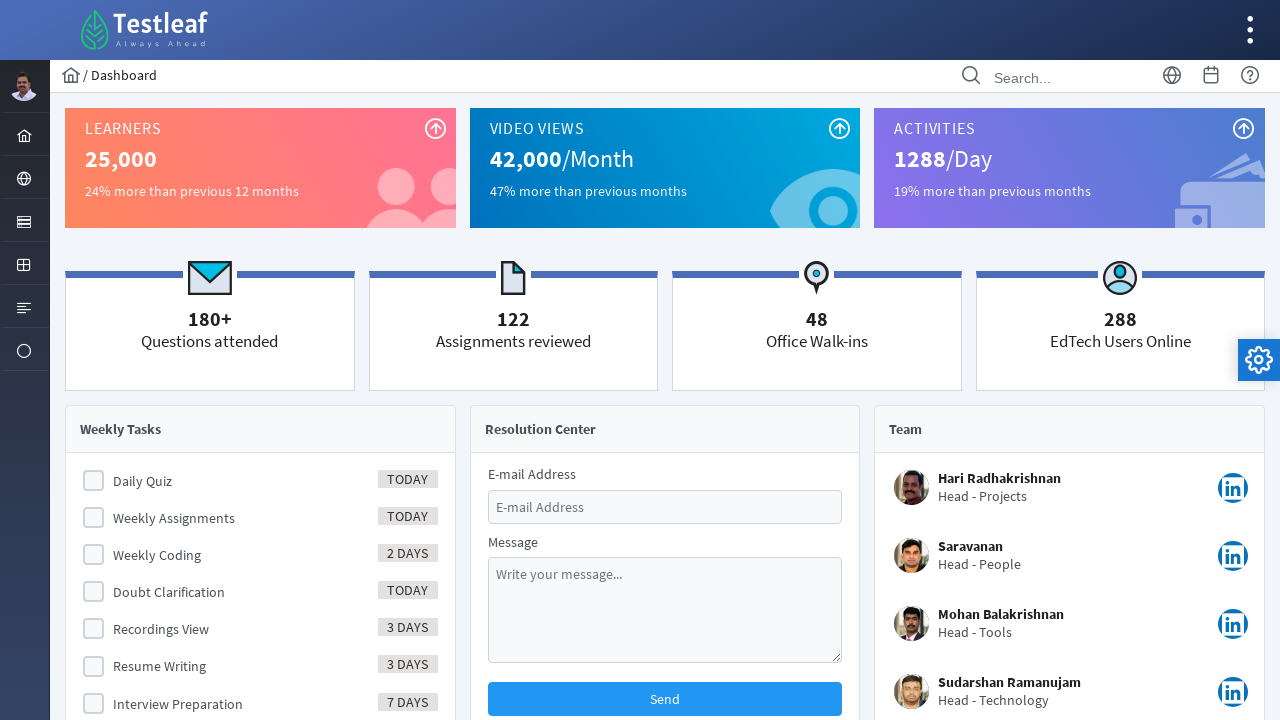